Tests the notification message functionality by clicking a link and verifying that a success notification message is displayed correctly.

Starting URL: https://the-internet.herokuapp.com/notification_message

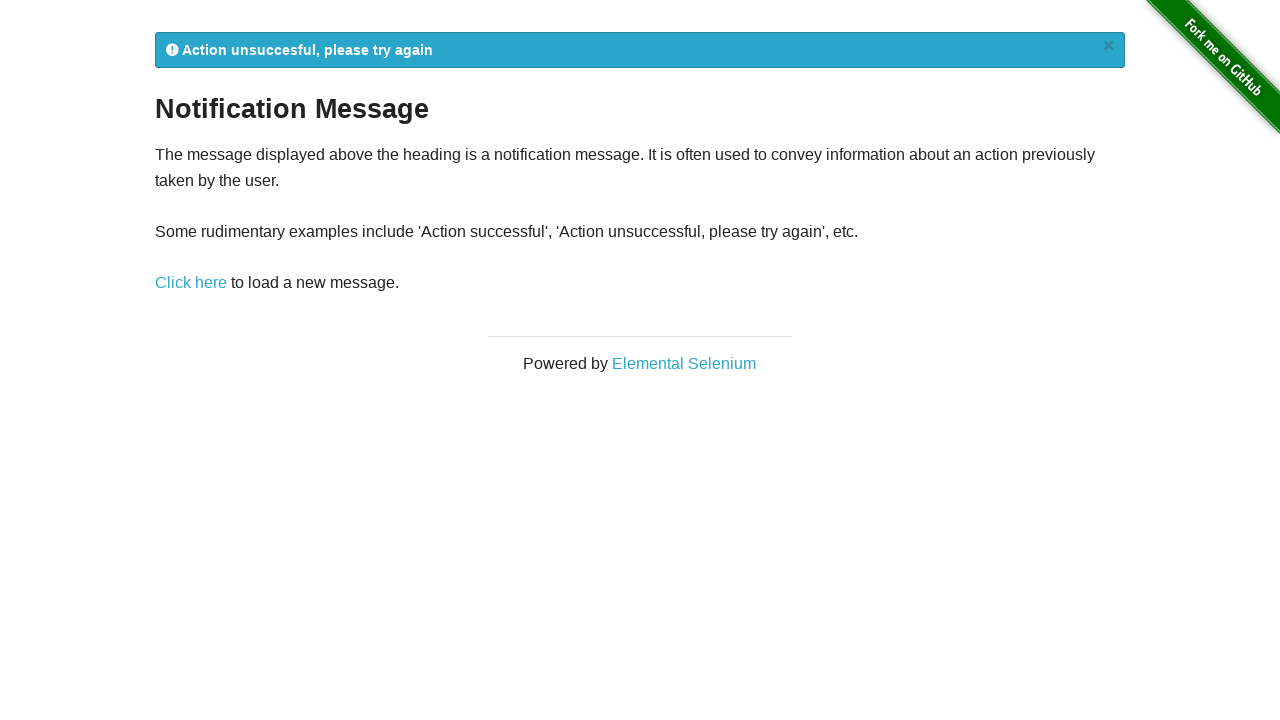

Clicked the 'Click here' link to trigger notification at (191, 283) on xpath=//div[@class='example']//a[text()='Click here']
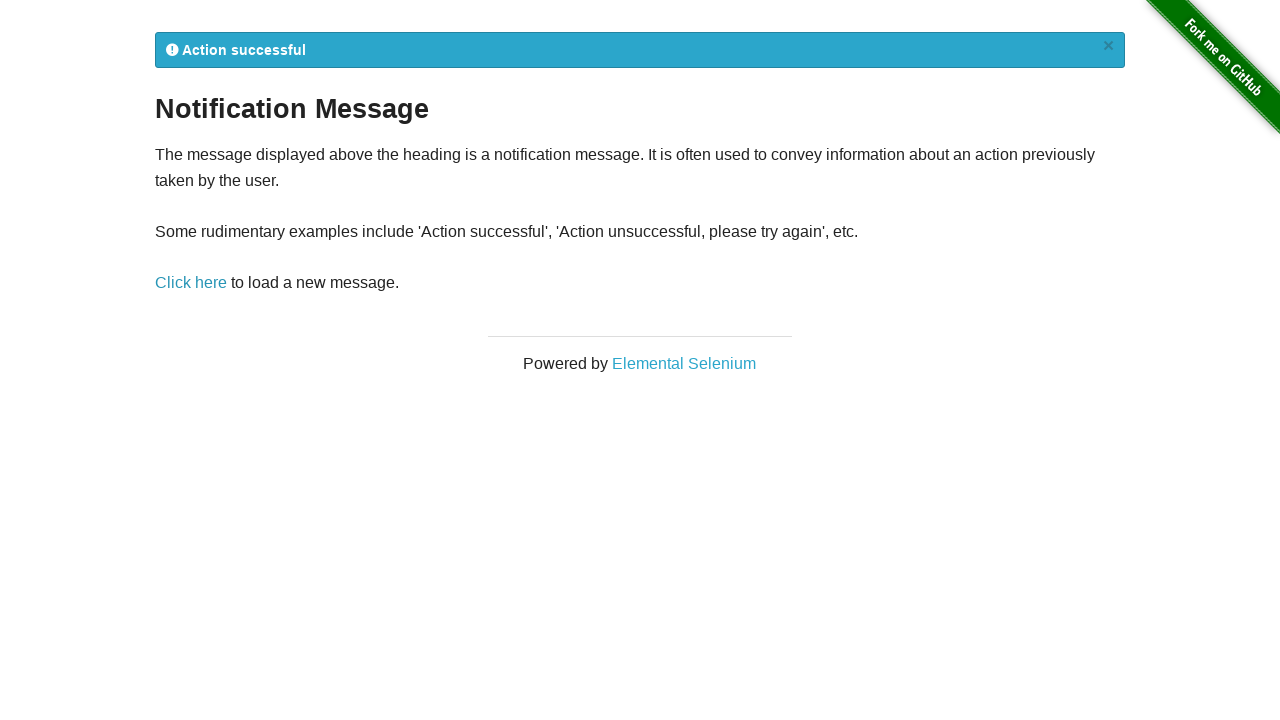

Notification message appeared on the page
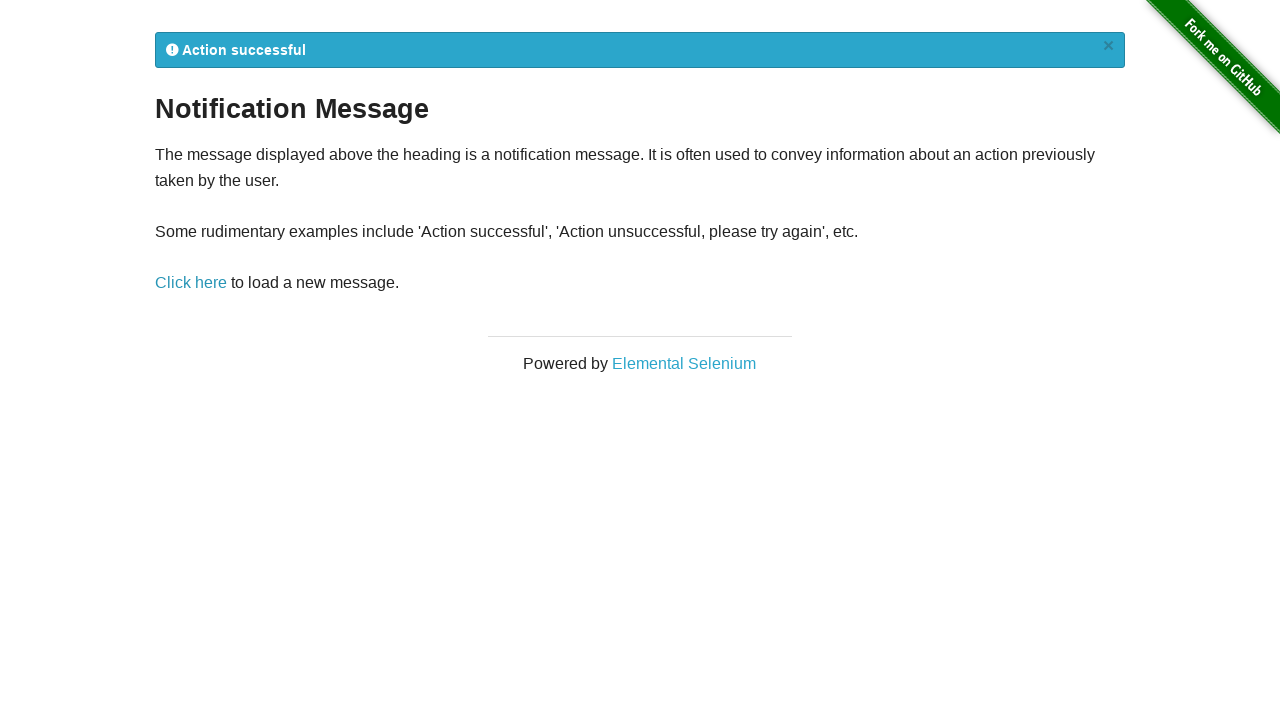

Retrieved notification message text
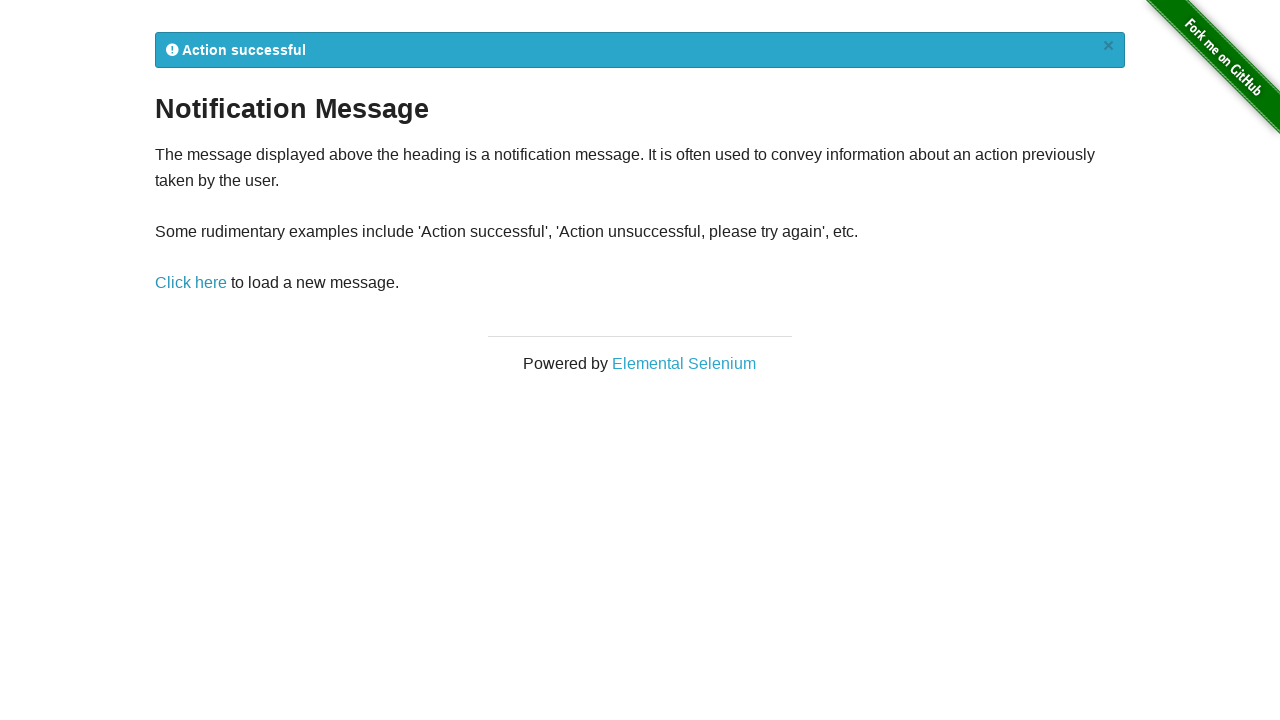

Verified notification message contains 'Action successful': '
            Action successful
            ×
          '
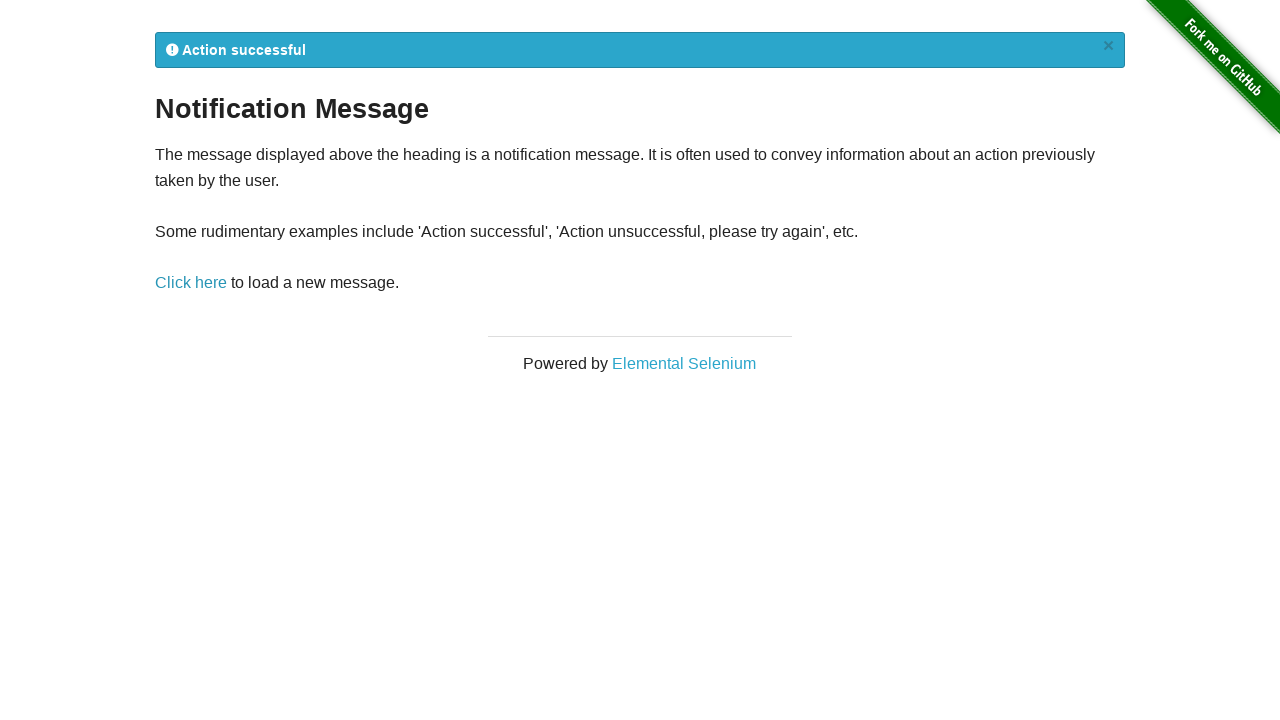

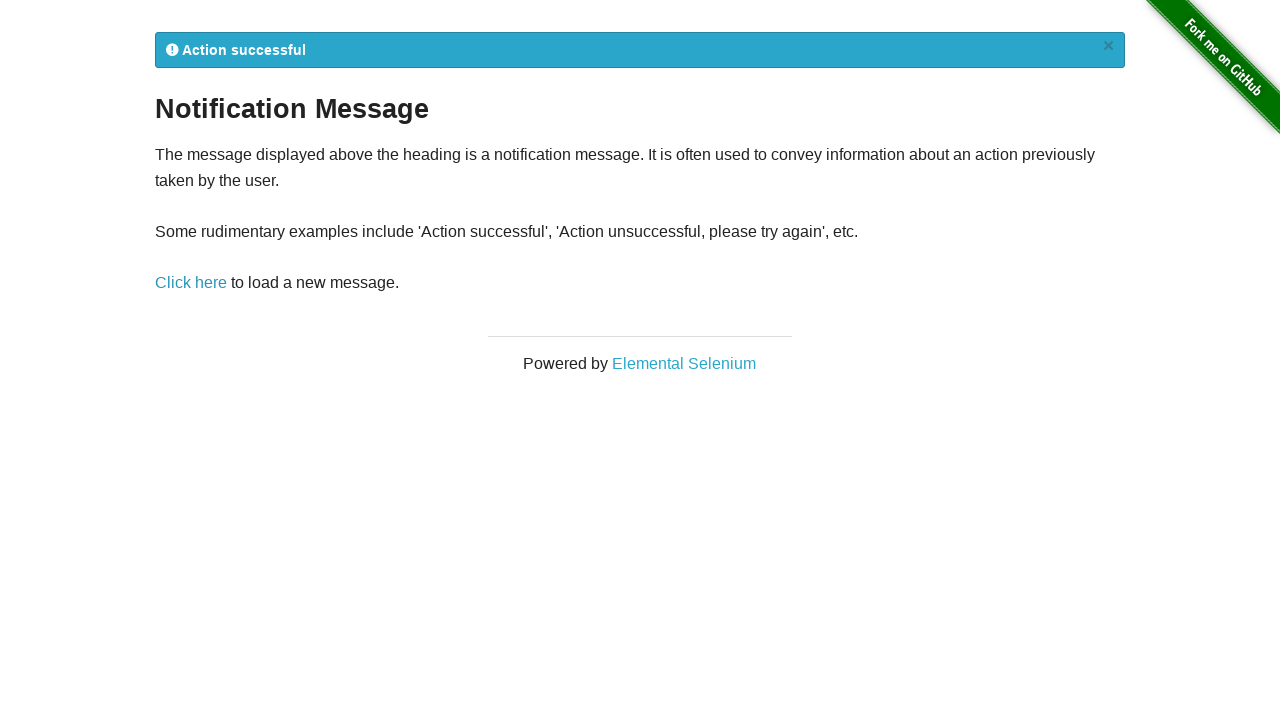